Tests that clicking Clear Completed removes completed todo items from the list.

Starting URL: https://demo.playwright.dev/todomvc

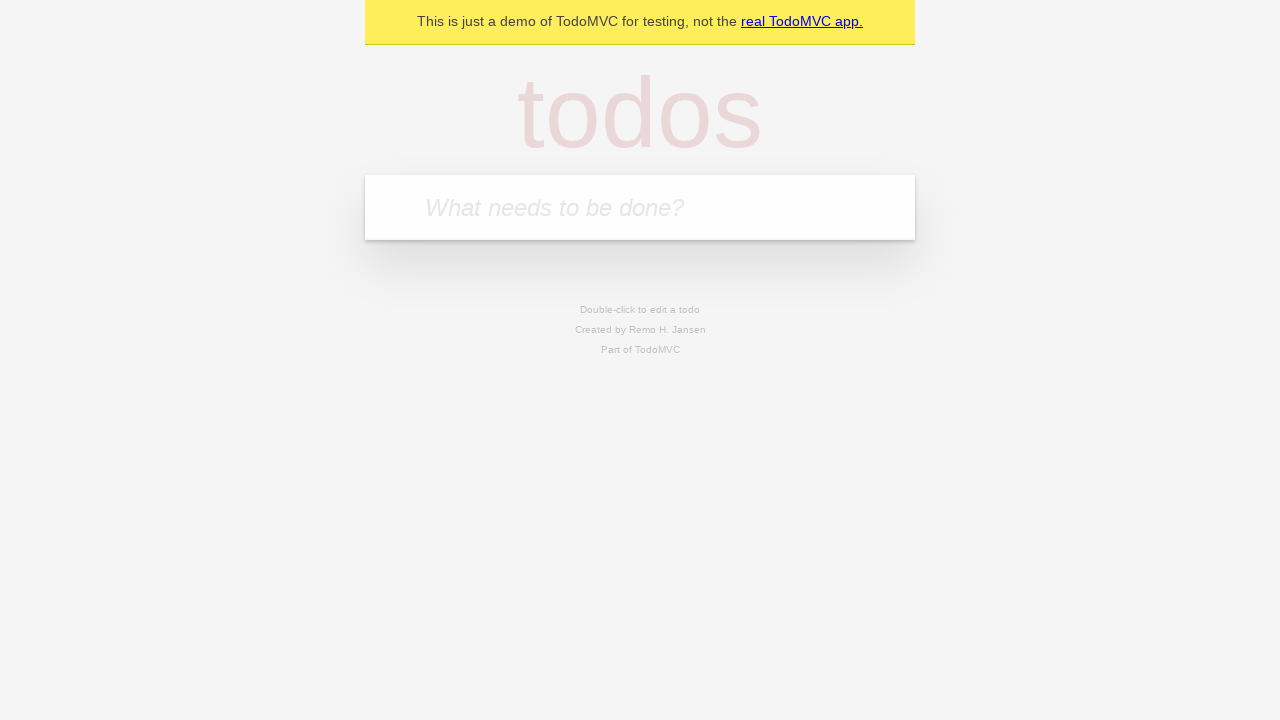

Filled todo input with 'buy some cheese' on internal:attr=[placeholder="What needs to be done?"i]
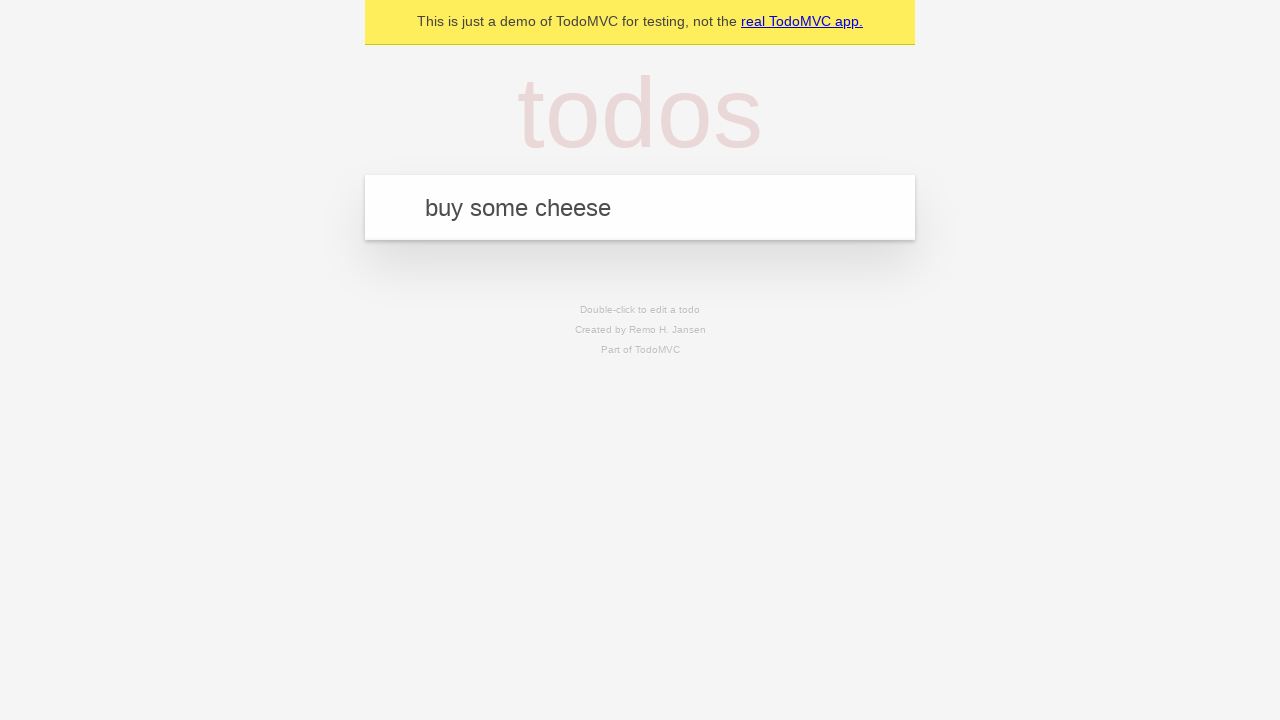

Pressed Enter to create first todo on internal:attr=[placeholder="What needs to be done?"i]
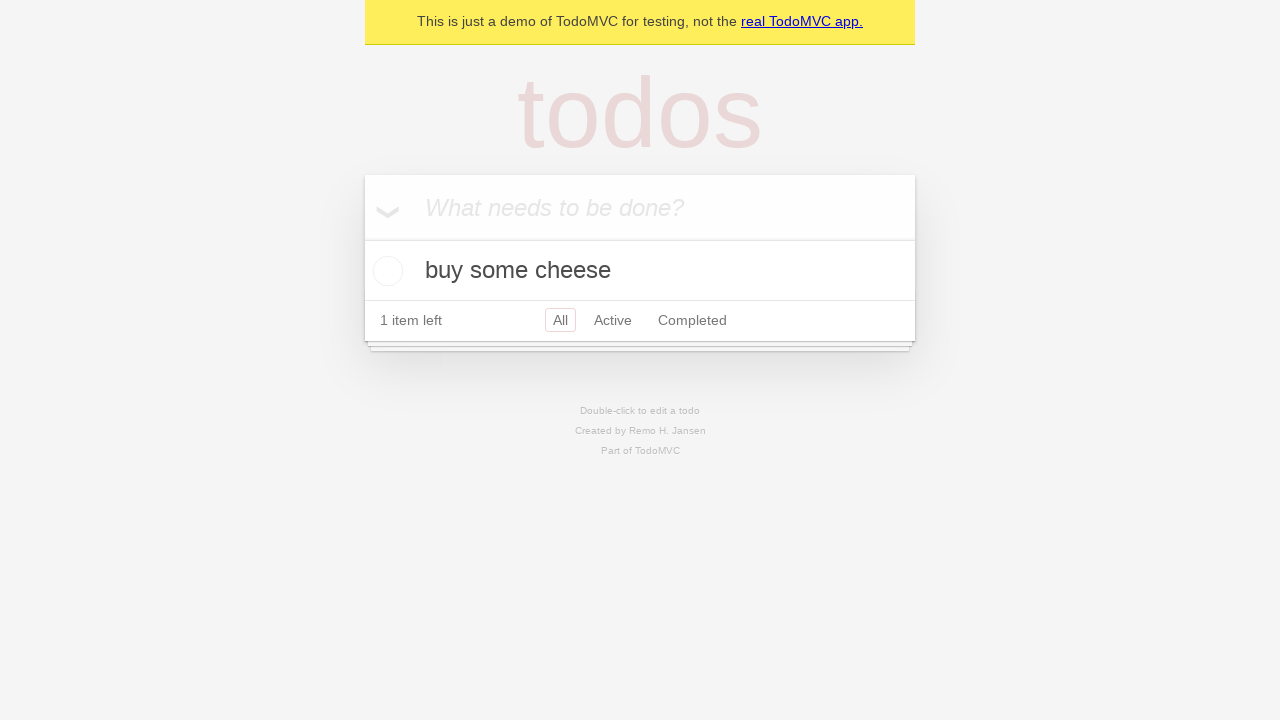

Filled todo input with 'feed the cat' on internal:attr=[placeholder="What needs to be done?"i]
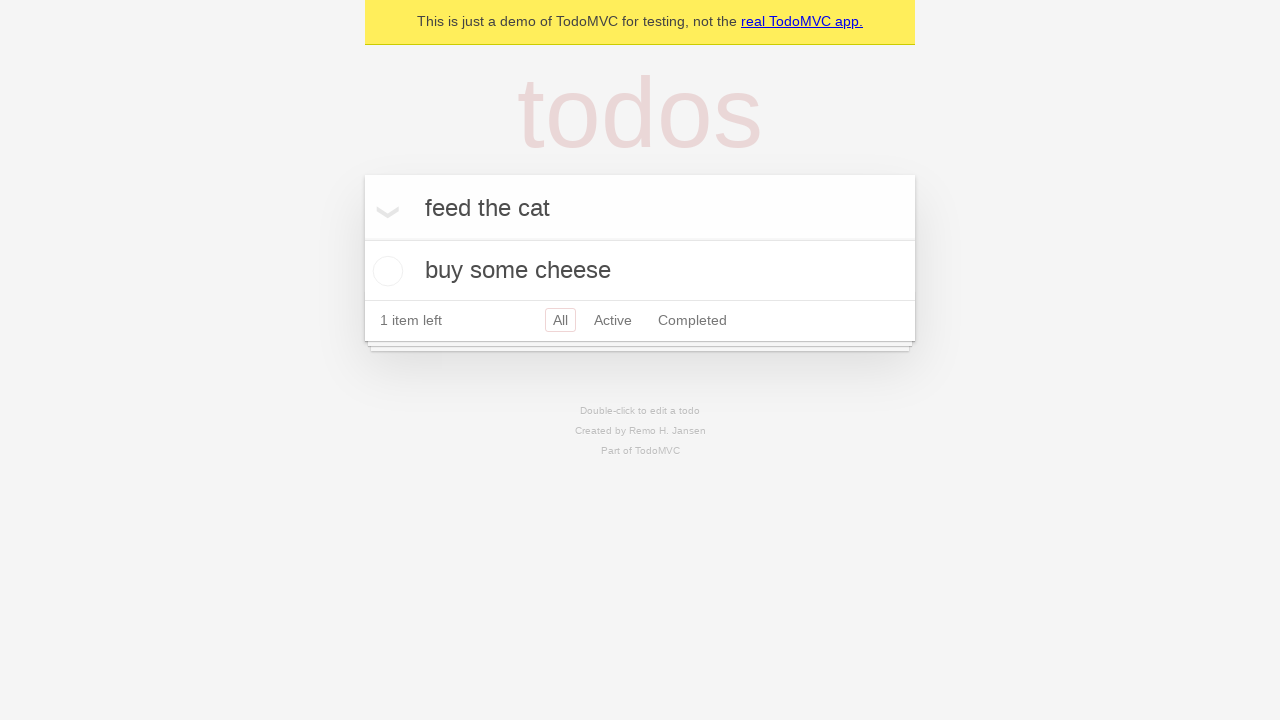

Pressed Enter to create second todo on internal:attr=[placeholder="What needs to be done?"i]
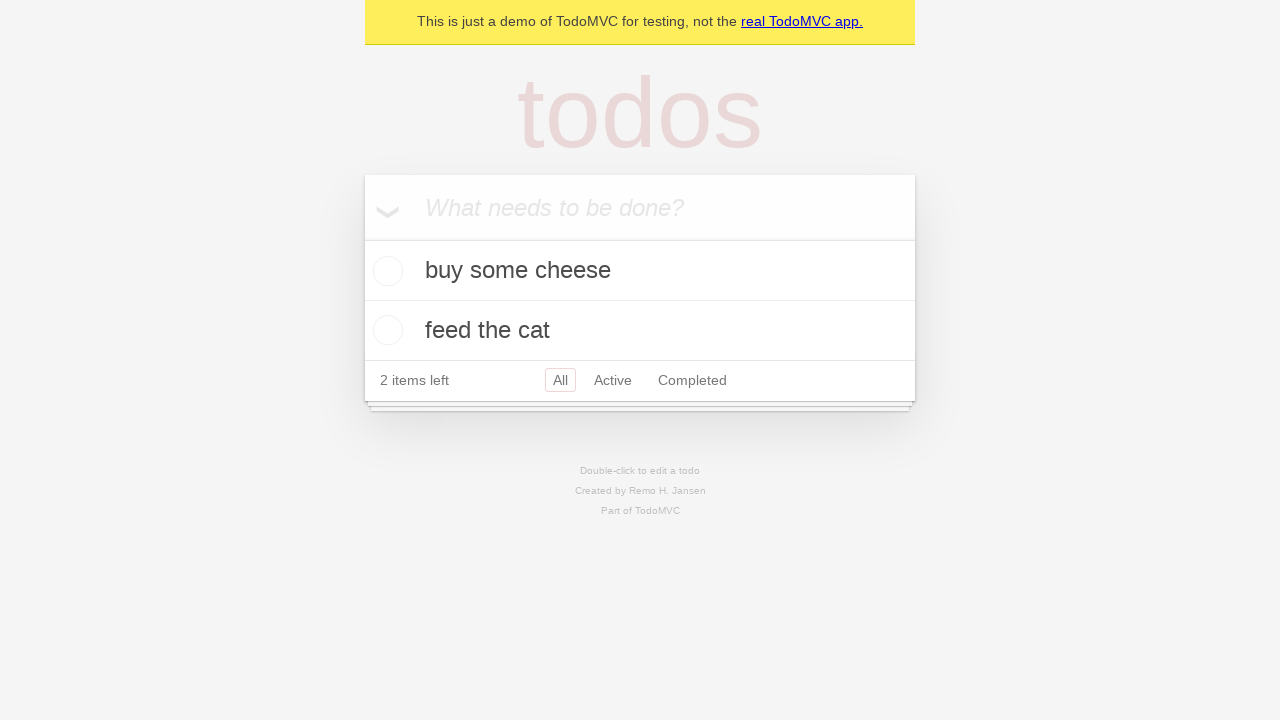

Filled todo input with 'book a doctors appointment' on internal:attr=[placeholder="What needs to be done?"i]
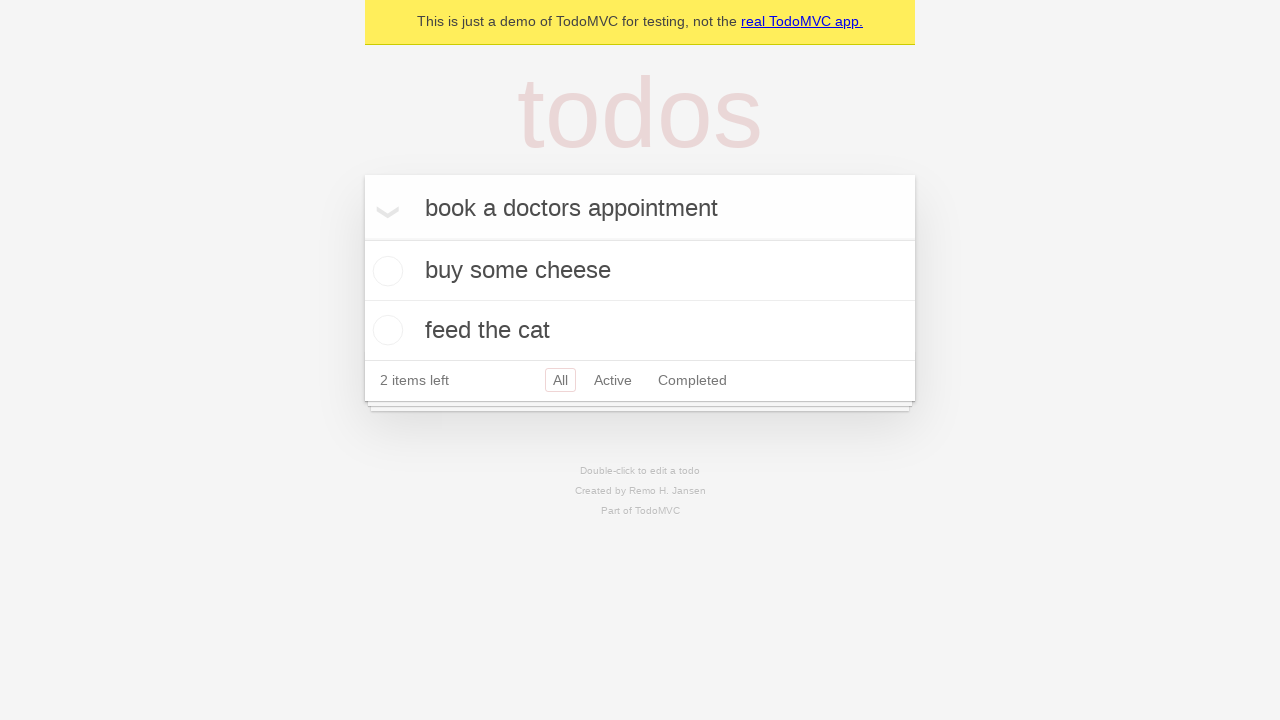

Pressed Enter to create third todo on internal:attr=[placeholder="What needs to be done?"i]
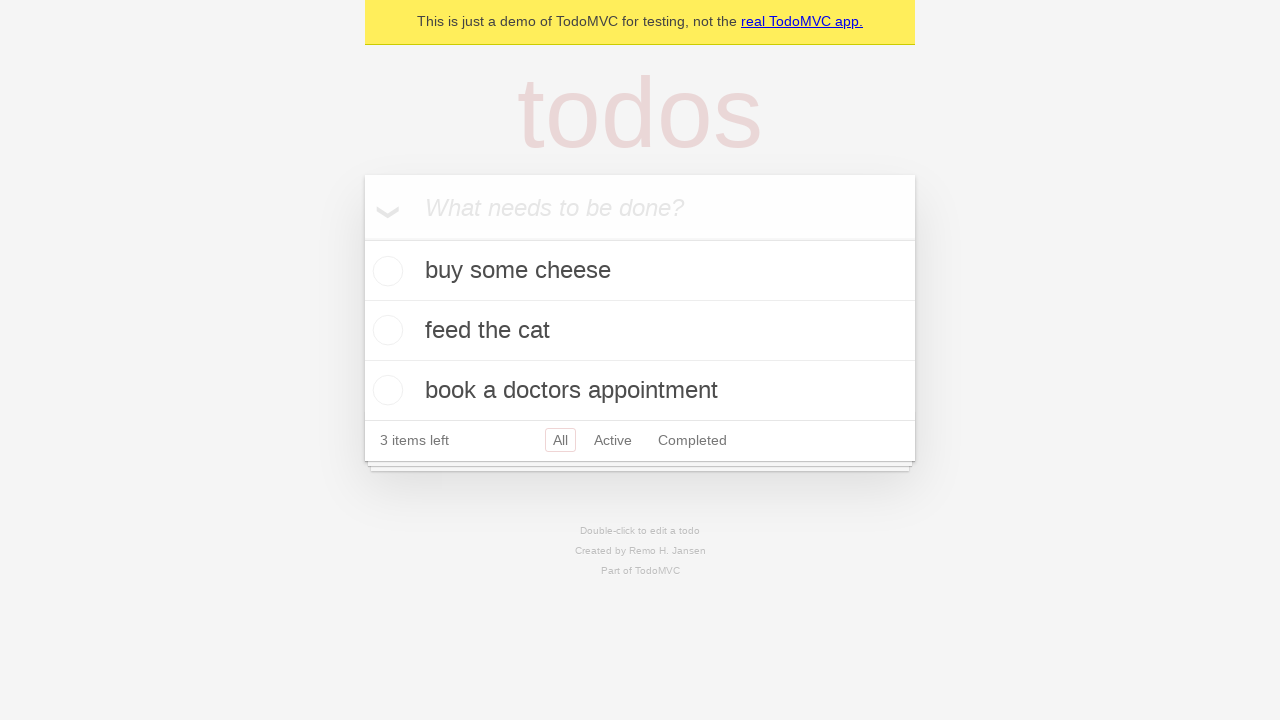

Checked the second todo item to mark it as completed at (385, 330) on internal:testid=[data-testid="todo-item"s] >> nth=1 >> internal:role=checkbox
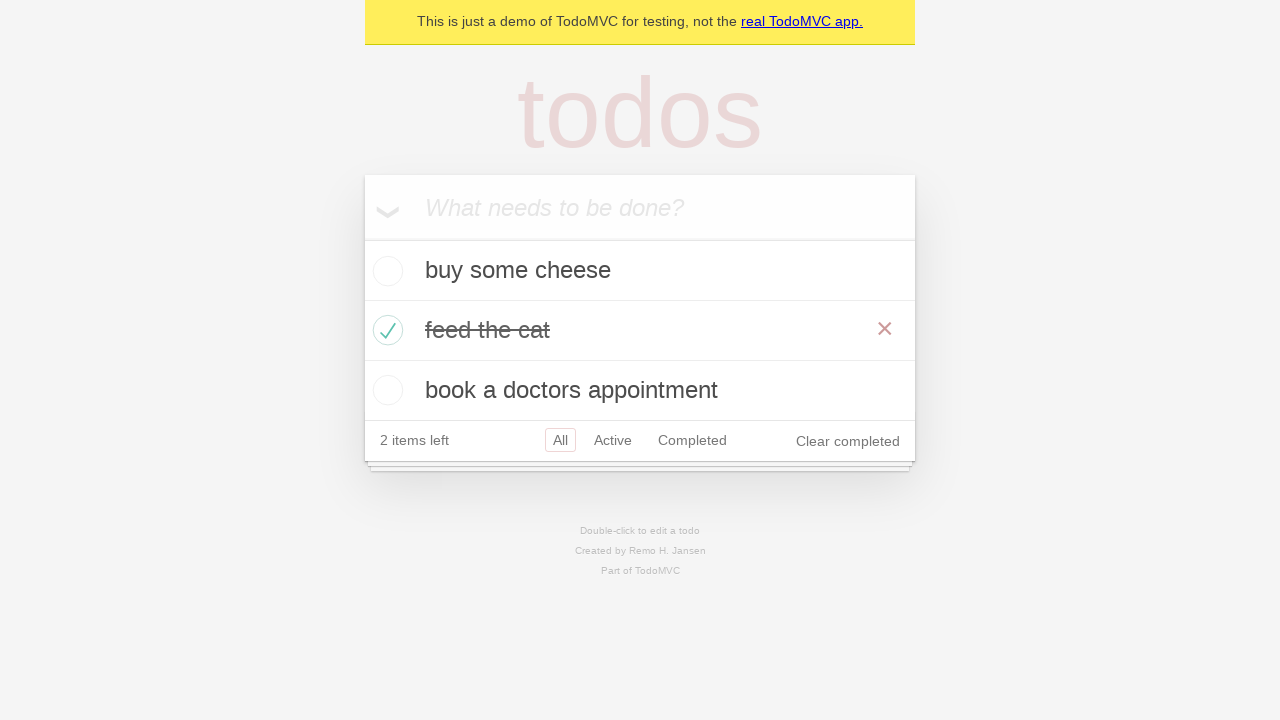

Clicked 'Clear completed' button to remove completed items at (848, 441) on internal:role=button[name="Clear completed"i]
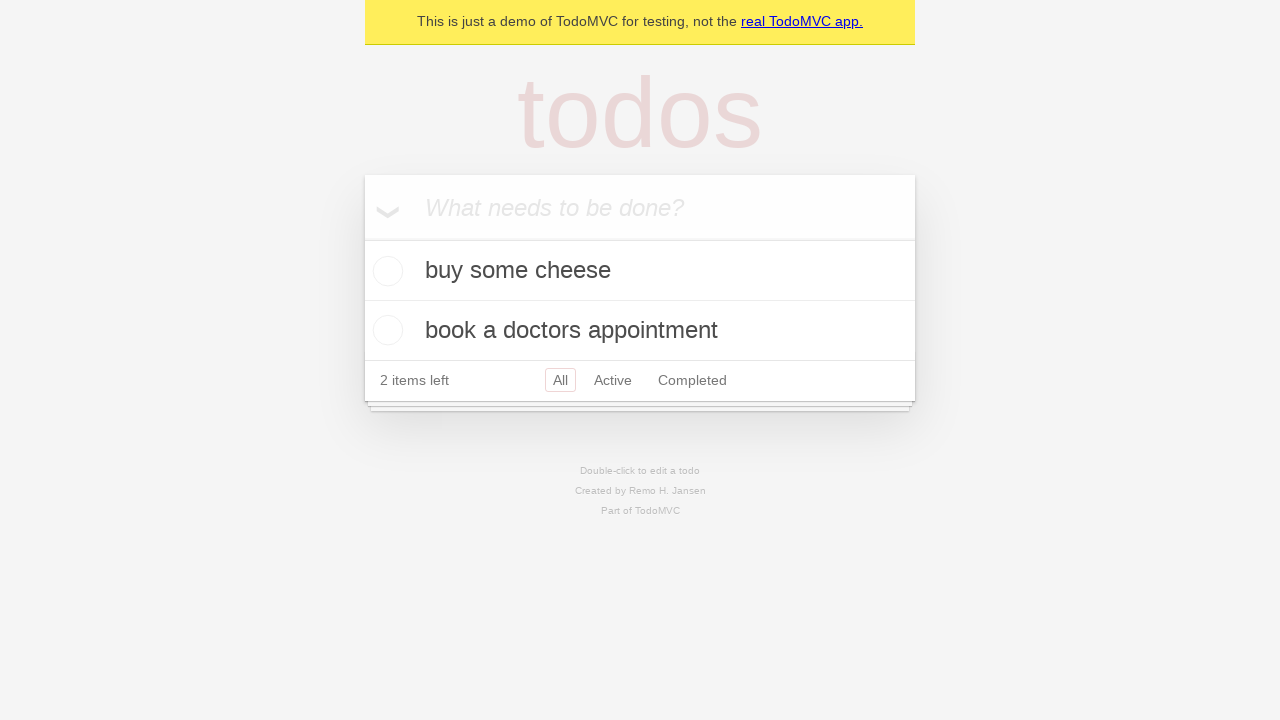

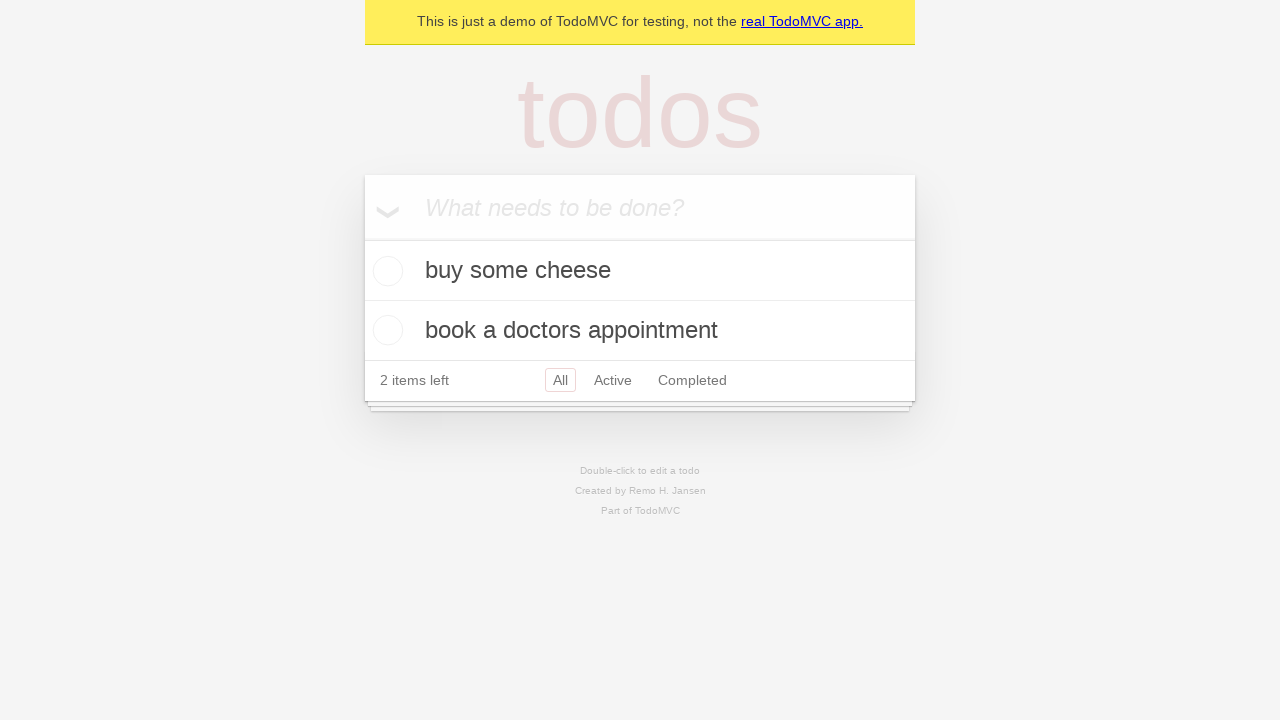